Tests accordion UI component functionality by clicking on accordion headers to expand and collapse them, verifying the interactive behavior of accordion elements.

Starting URL: https://www.automationtesting.co.uk/accordion.html

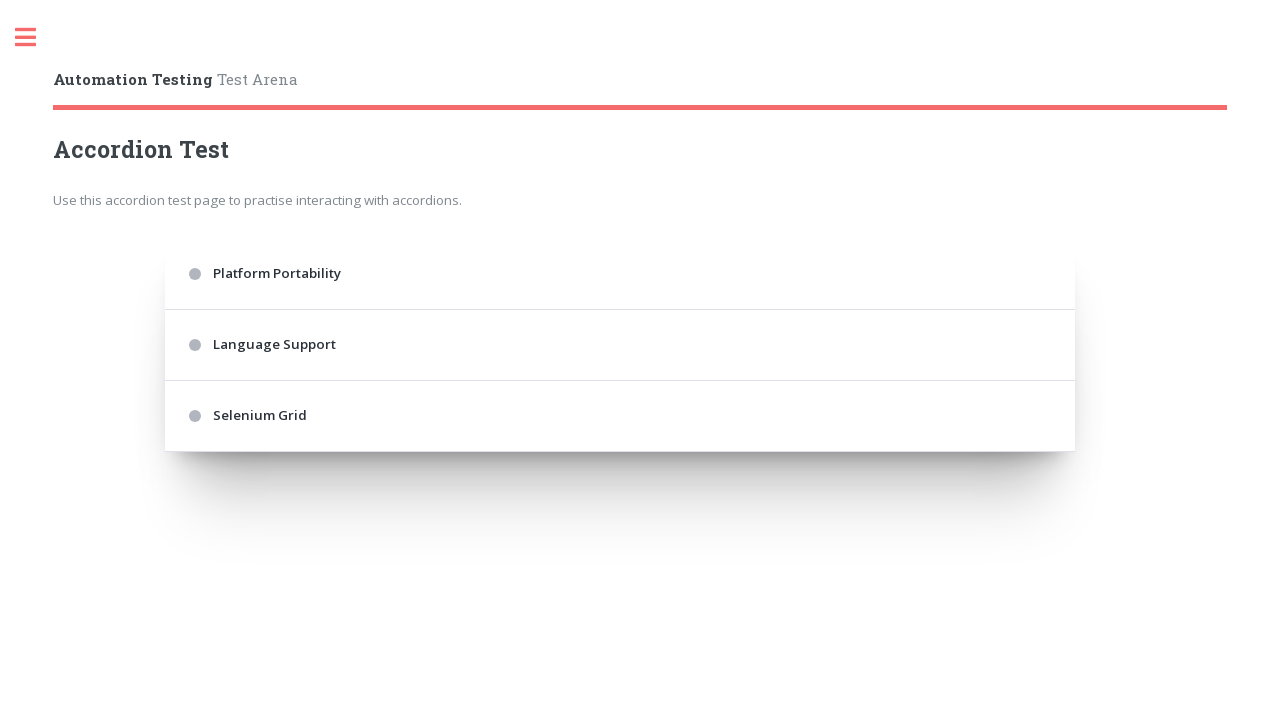

Navigated to accordion test page
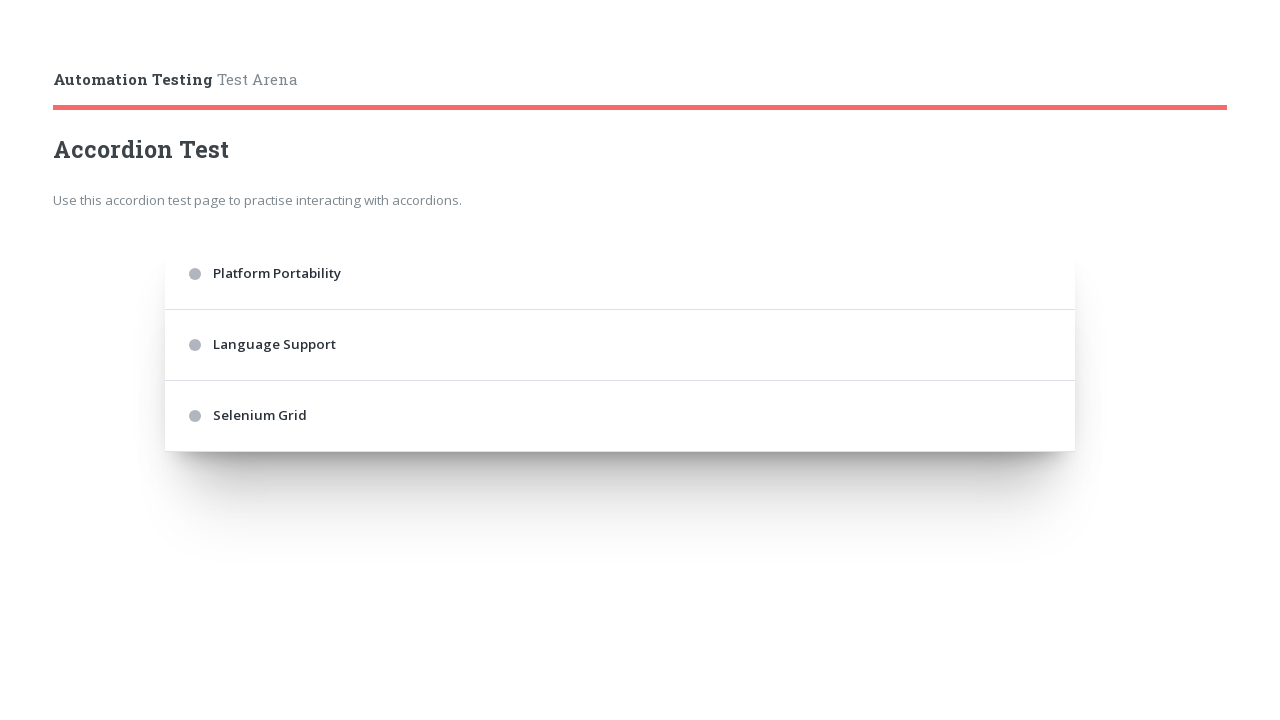

Clicked first accordion header to expand it at (620, 274) on .accordion-header
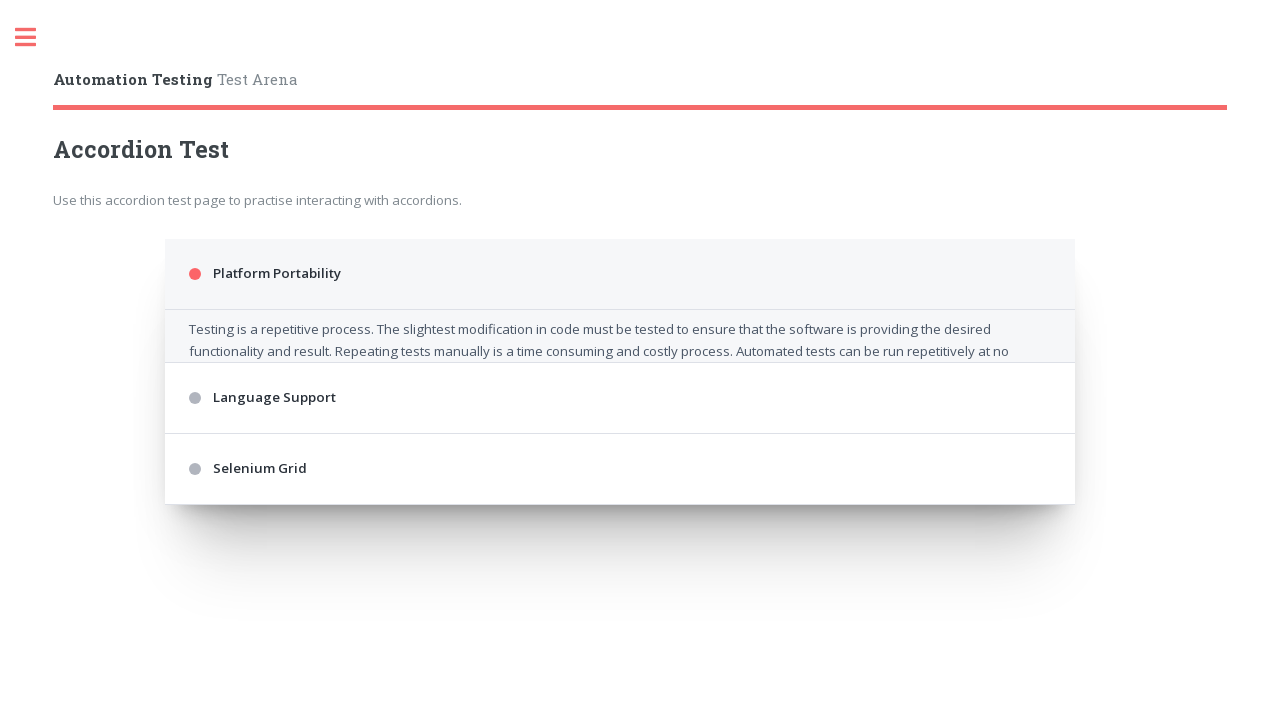

Clicked first accordion header again to collapse it at (620, 274) on .accordion-header
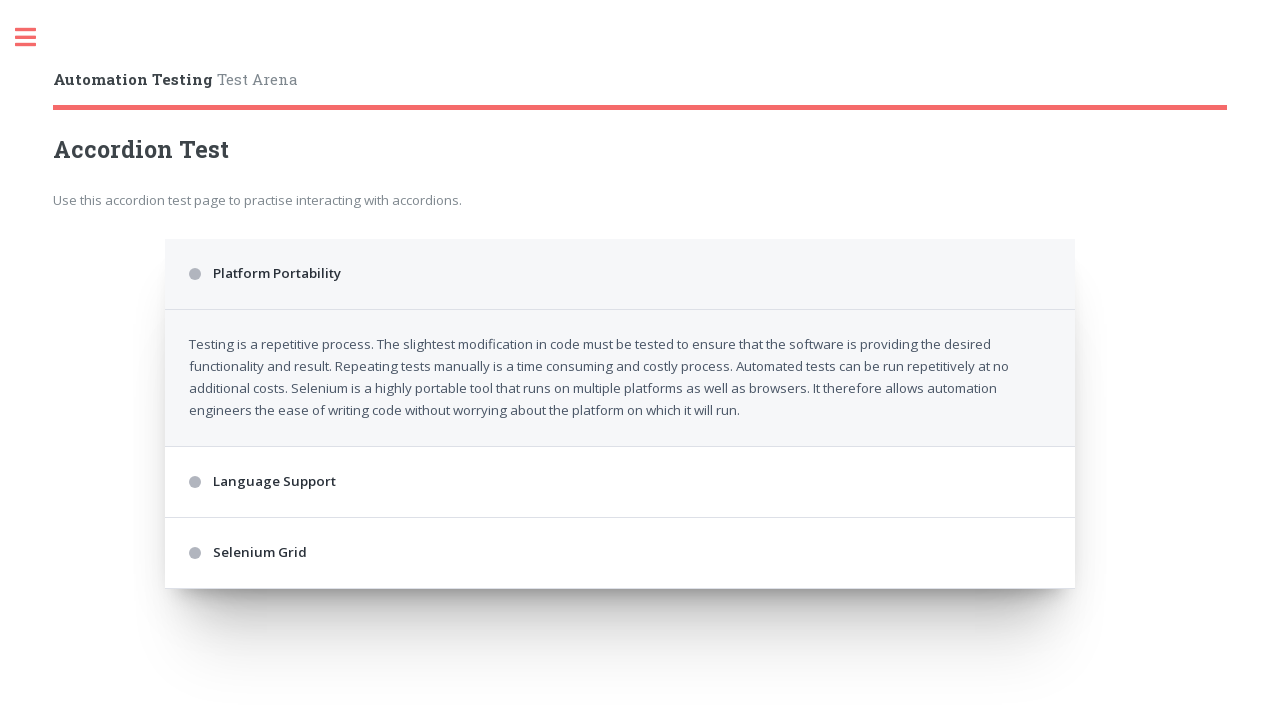

Clicked 5th accordion section to expand it at (620, 416) on xpath=//*[@id='main']/div/div/div/div[5]
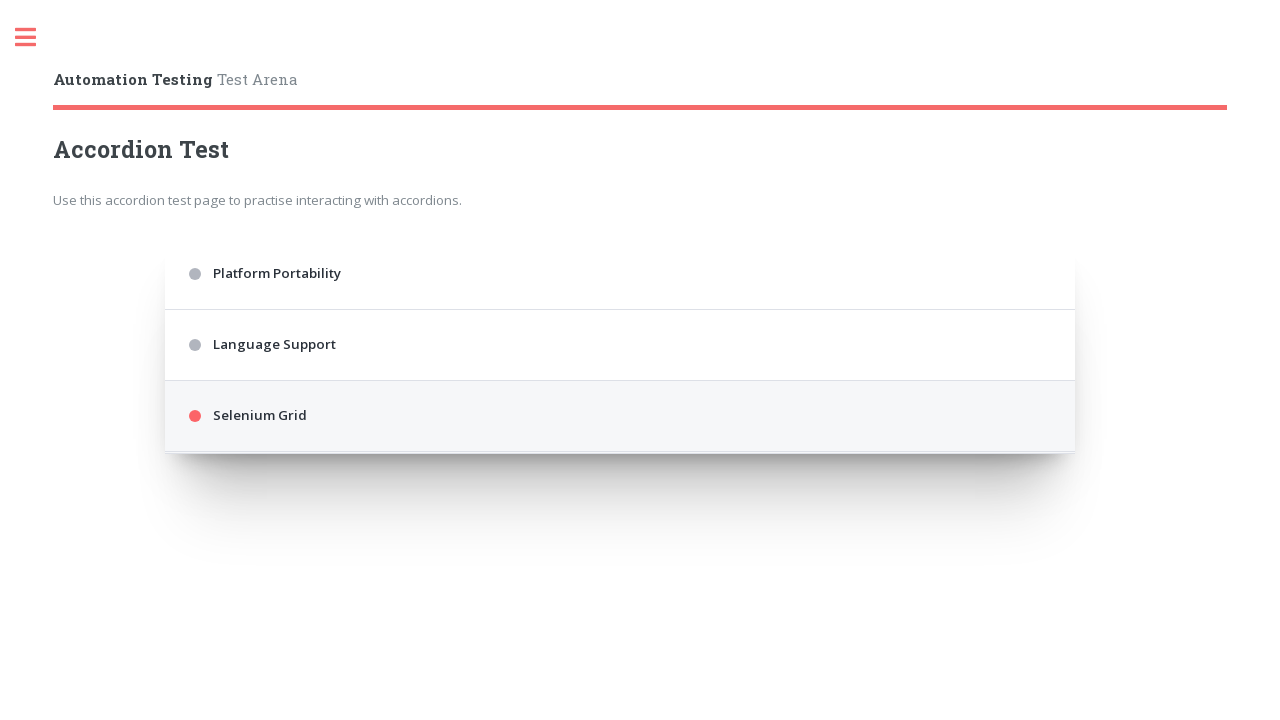

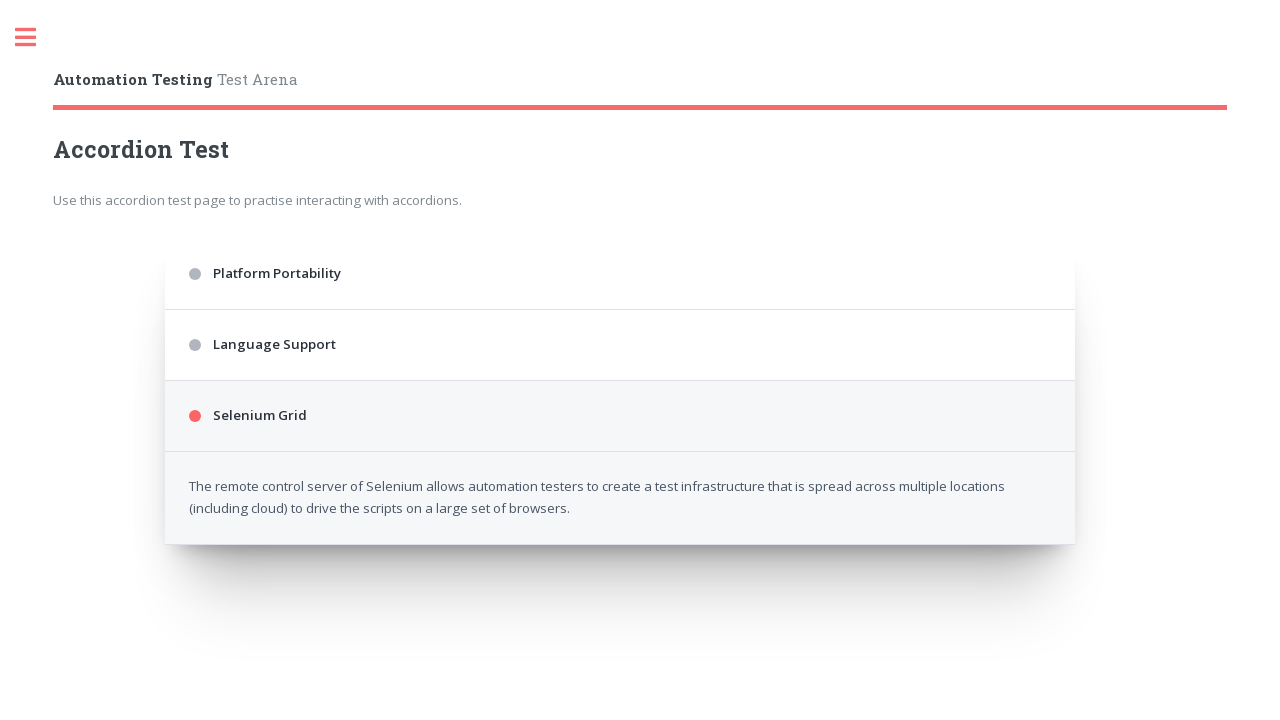